Tests date picker functionality by opening a calendar, navigating to December, and selecting the 20th day

Starting URL: https://rahulshettyacademy.com/dropdownsPractise/

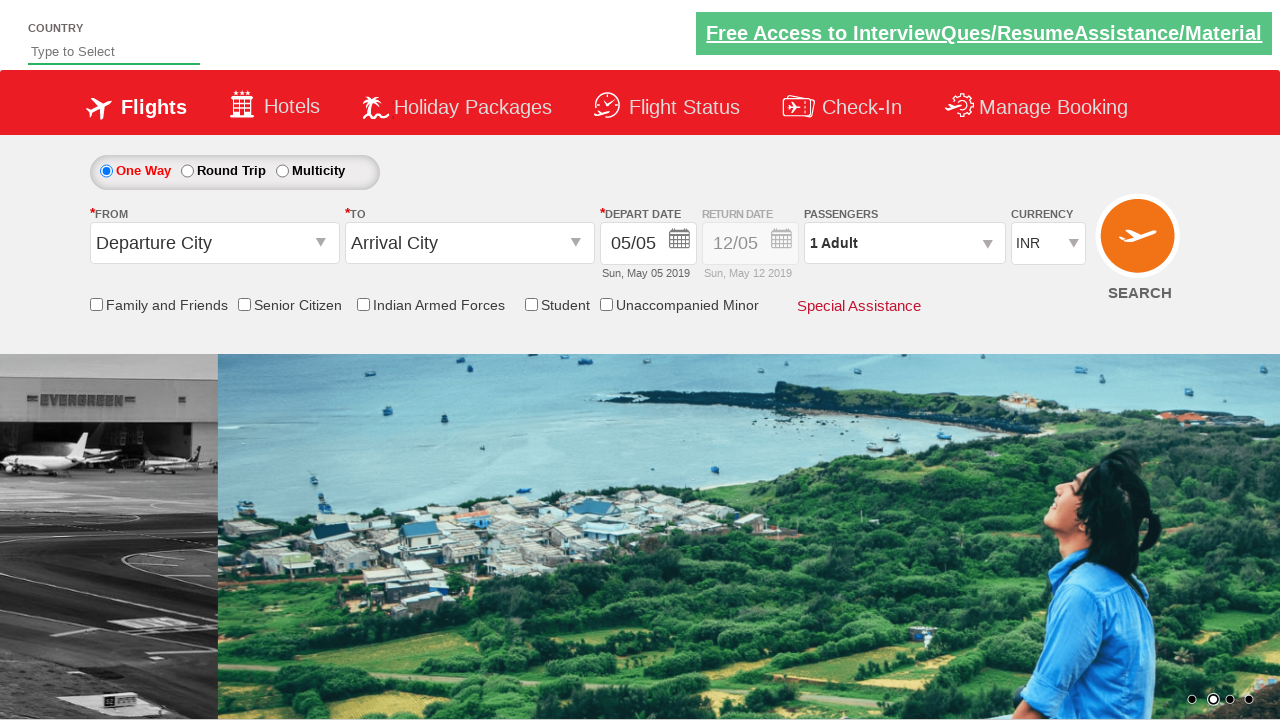

Clicked date picker to open calendar at (648, 244) on #ctl00_mainContent_view_date1
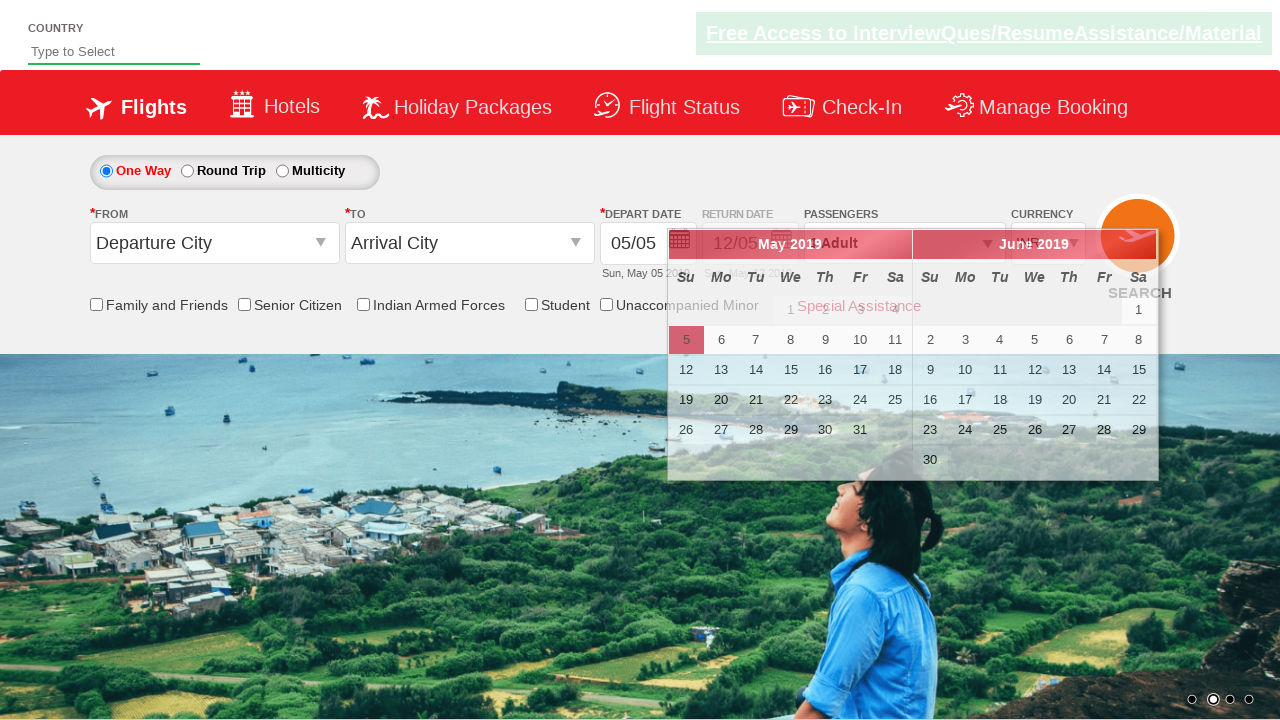

Clicked next button to navigate to next month at (1141, 245) on a[data-handler='next']
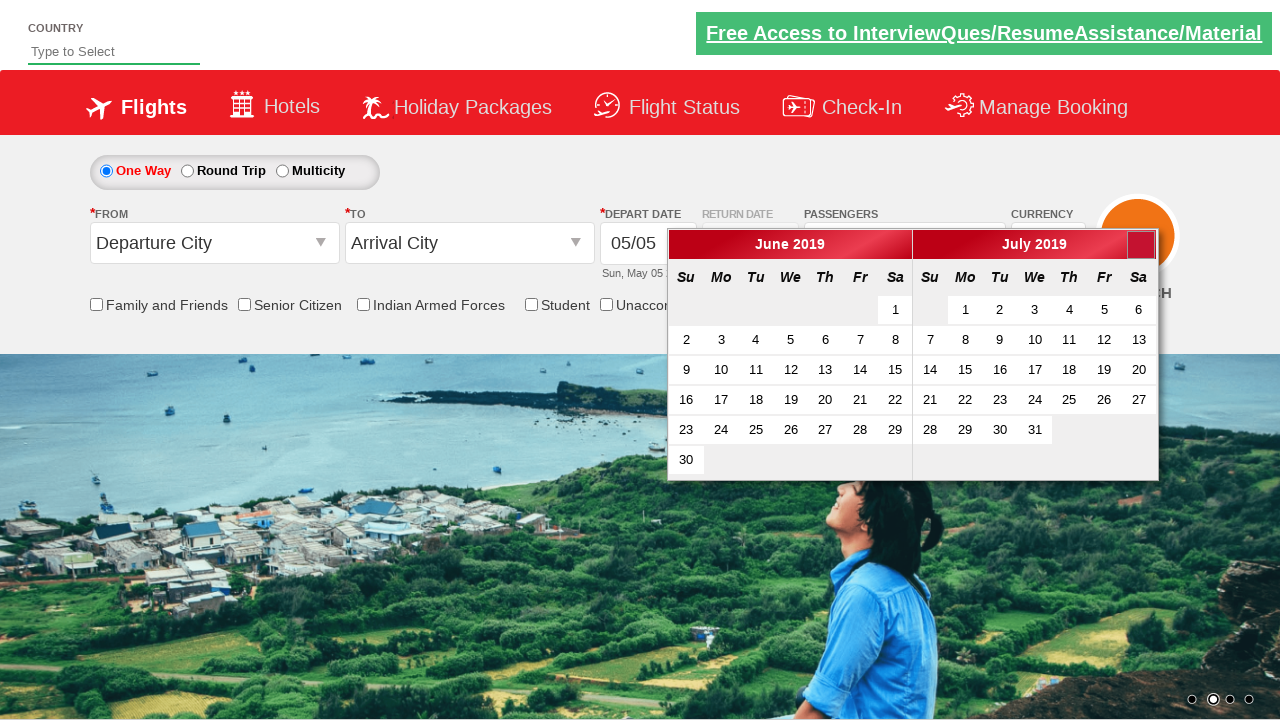

Waited 1 second for month transition
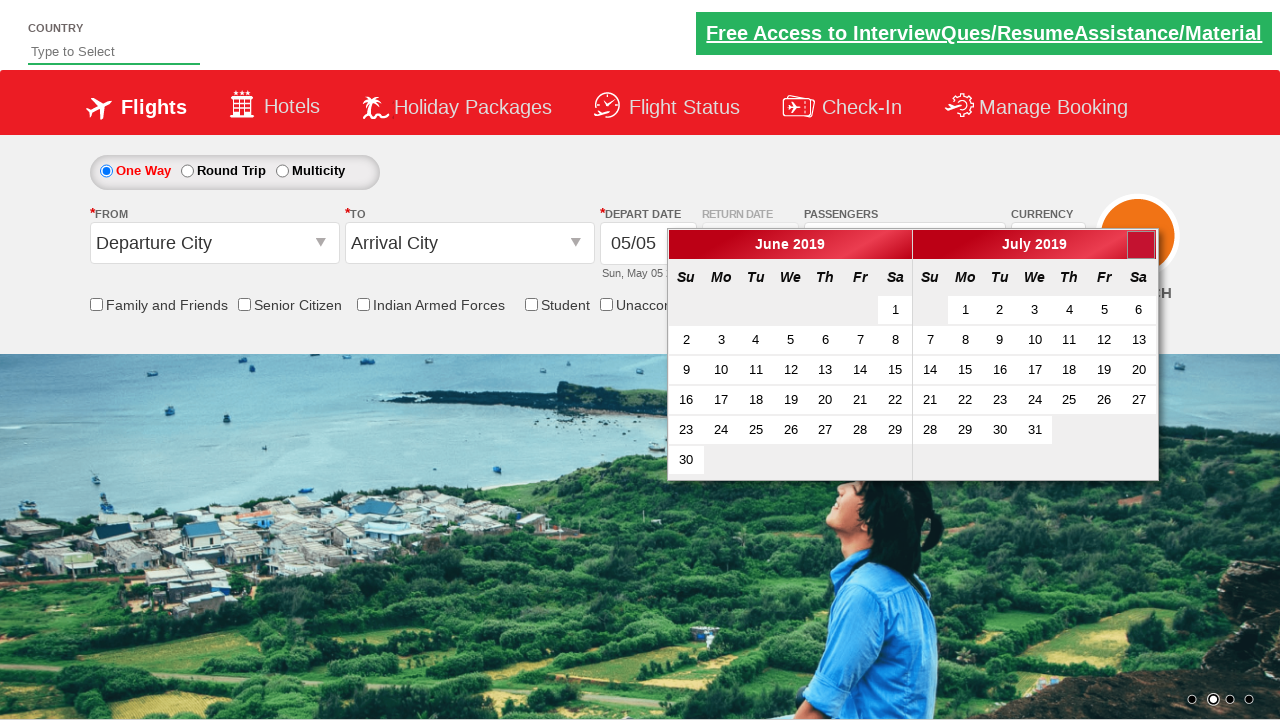

Clicked next button to navigate to next month at (1141, 245) on a[data-handler='next']
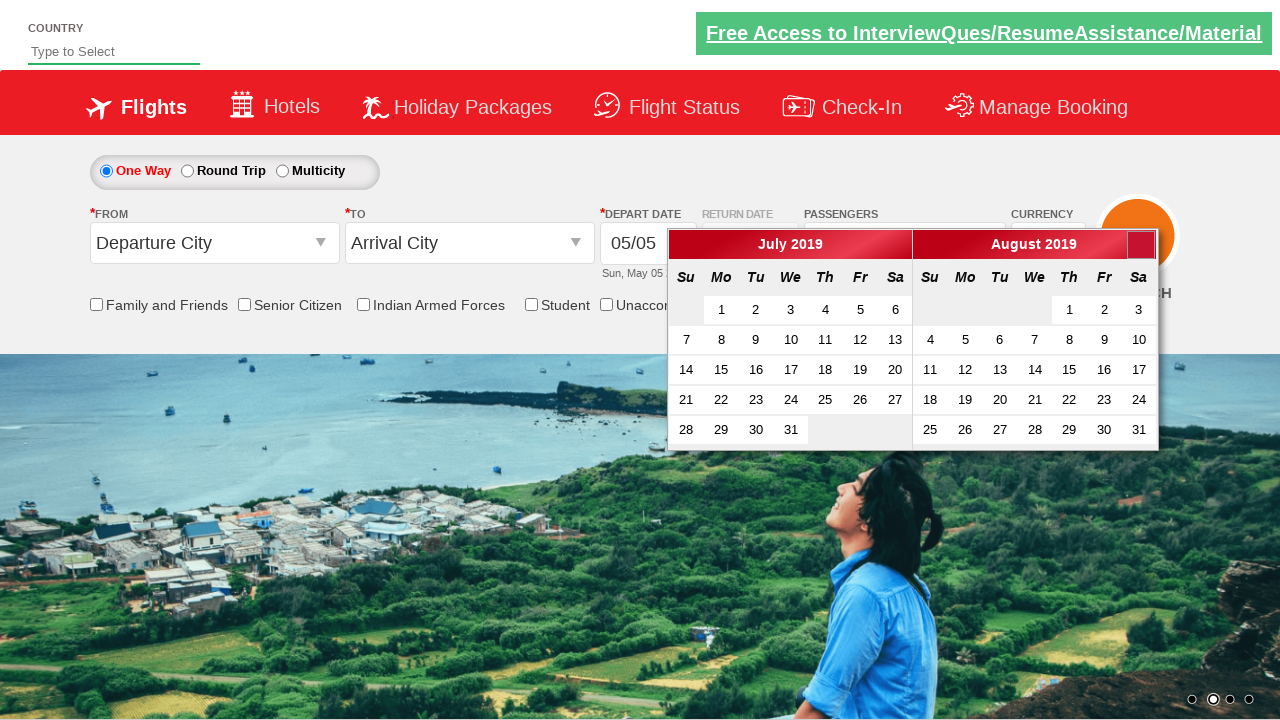

Waited 1 second for month transition
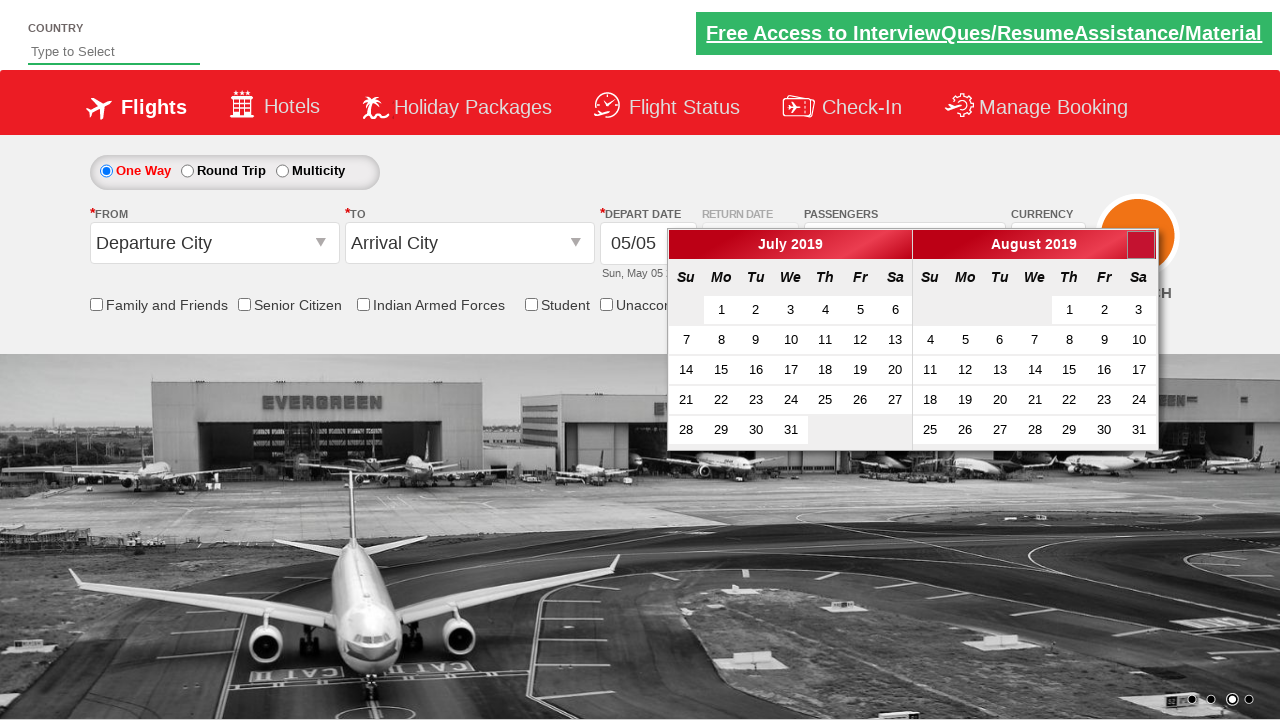

Clicked next button to navigate to next month at (1141, 245) on a[data-handler='next']
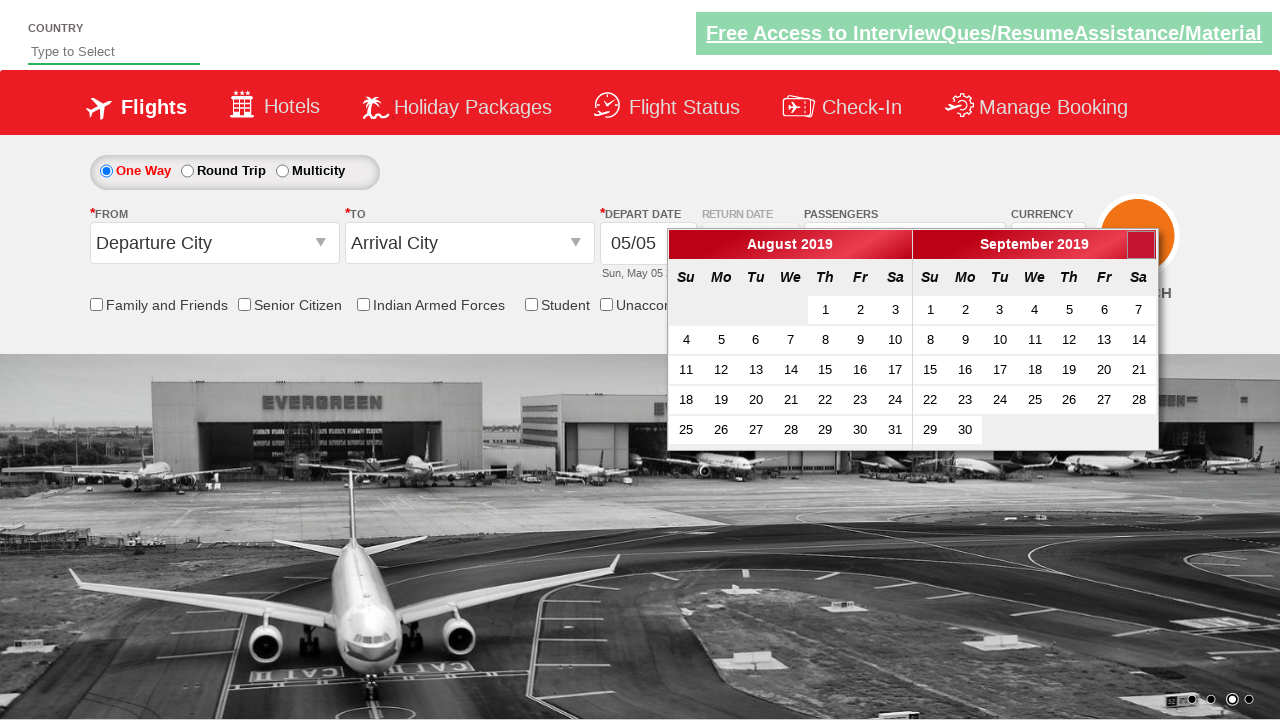

Waited 1 second for month transition
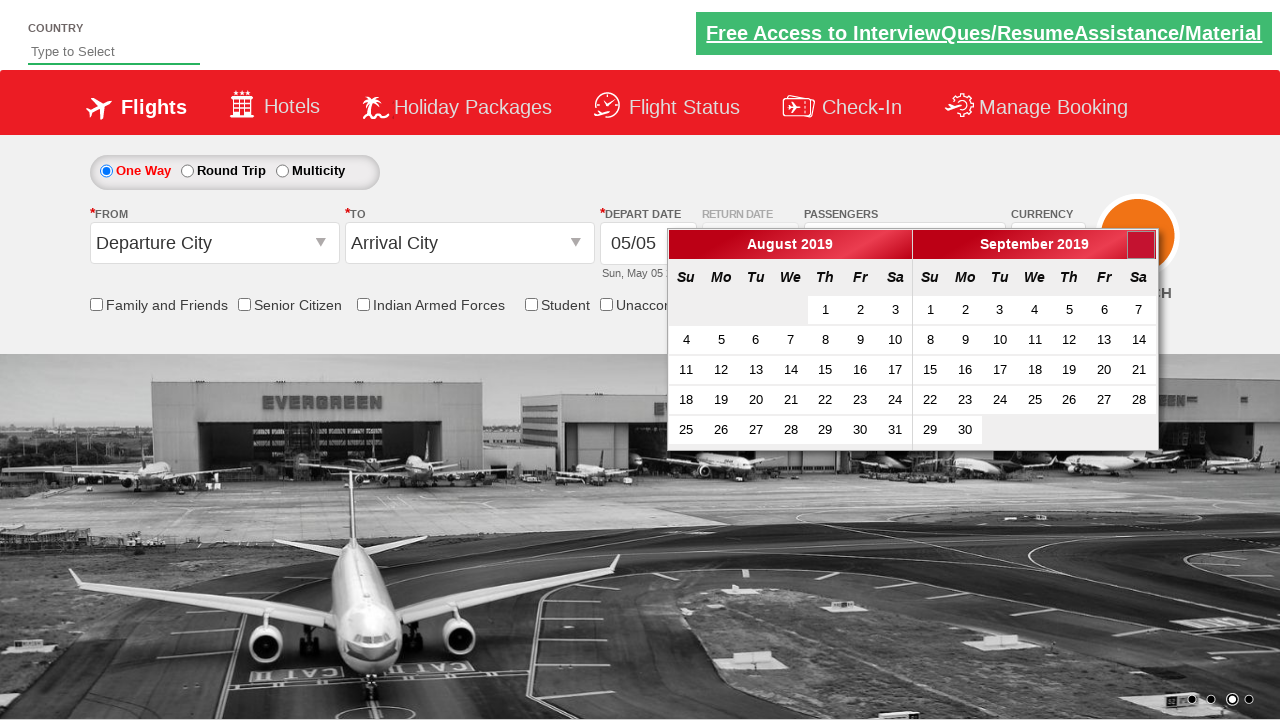

Clicked next button to navigate to next month at (1141, 245) on a[data-handler='next']
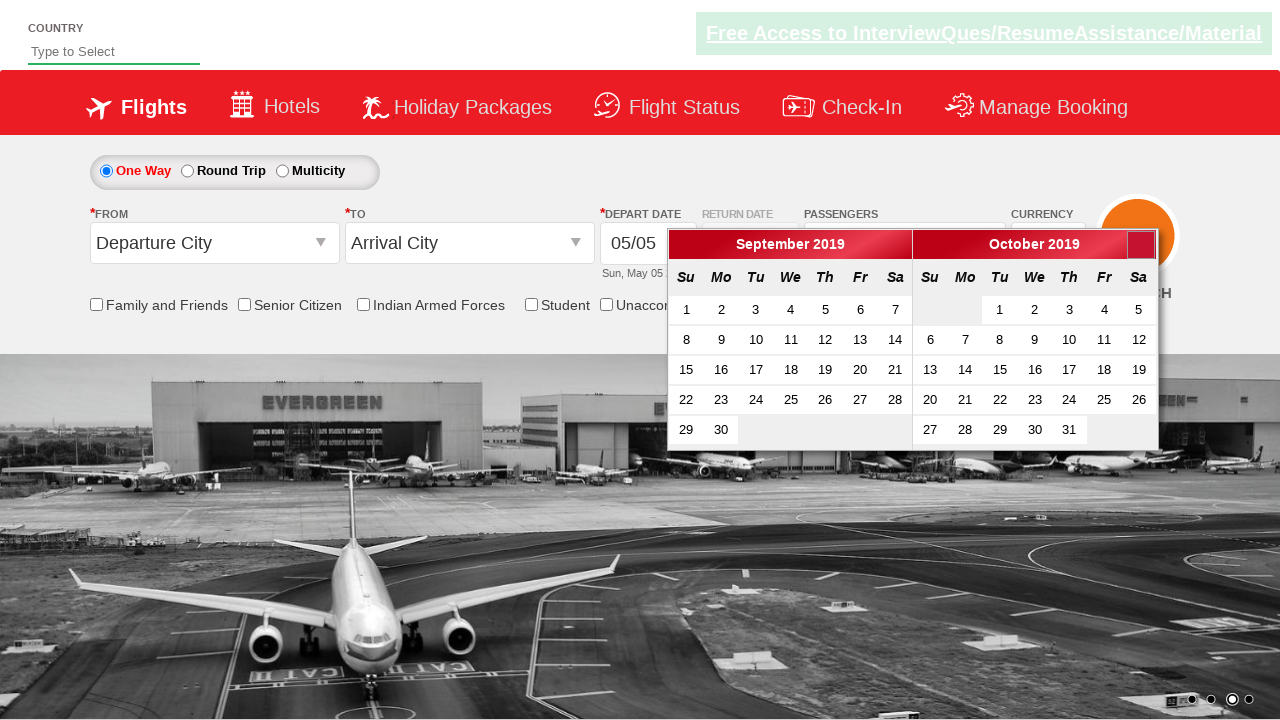

Waited 1 second for month transition
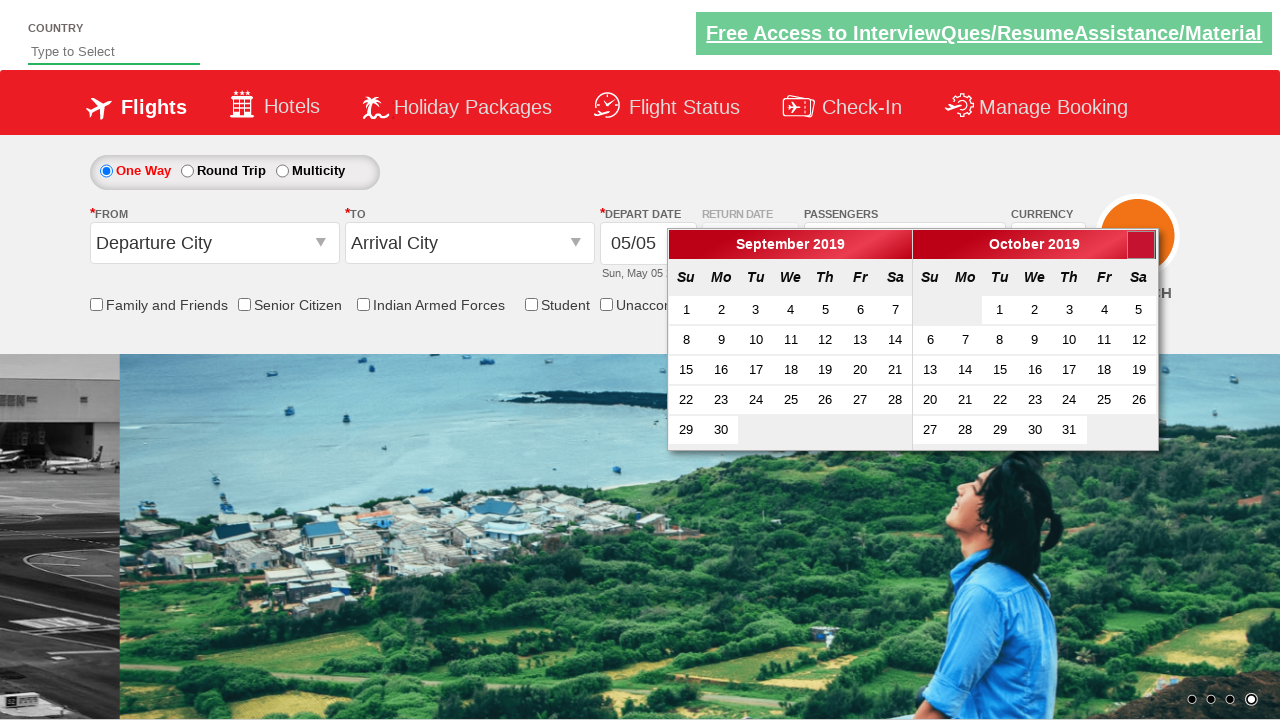

Clicked next button to navigate to next month at (1141, 245) on a[data-handler='next']
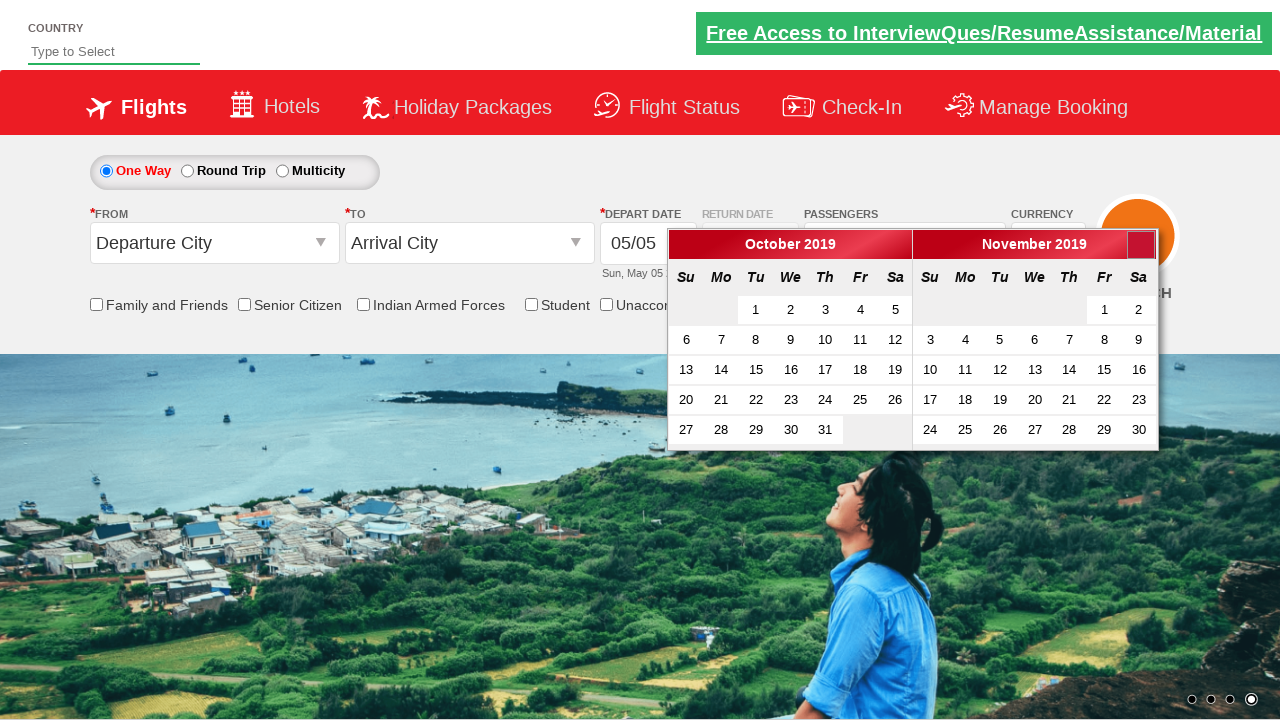

Waited 1 second for month transition
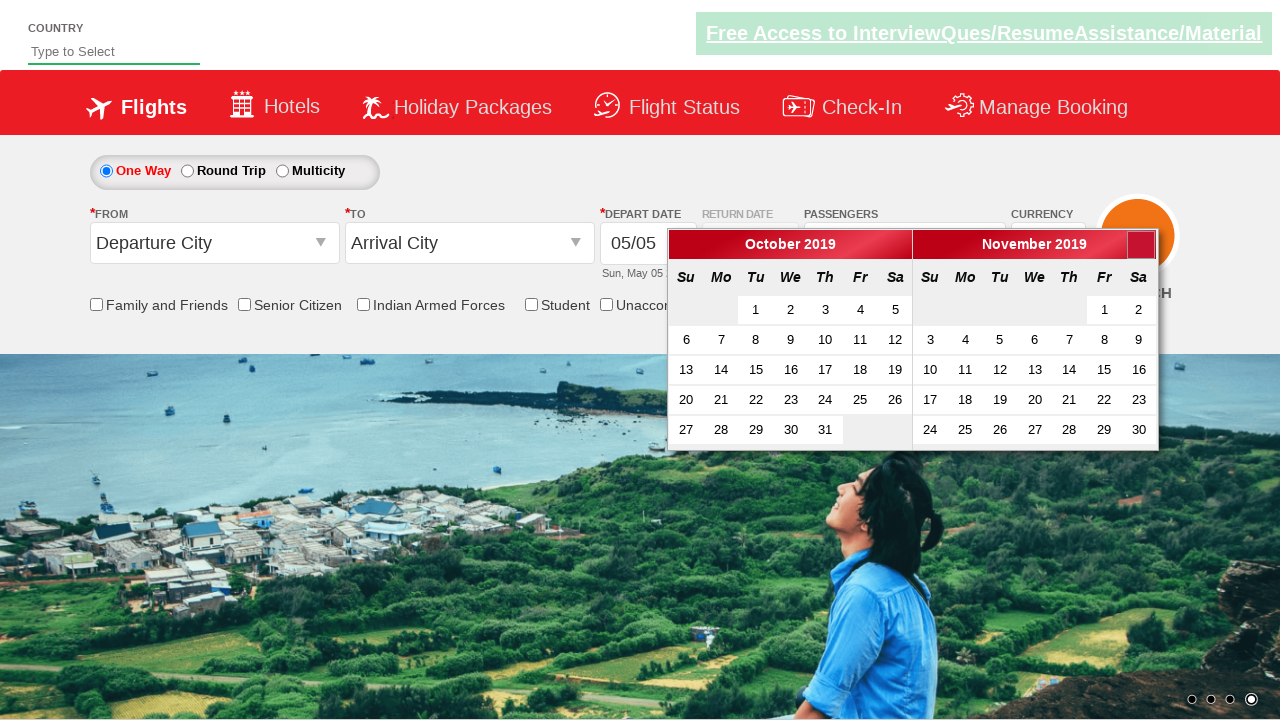

Clicked next button to navigate to next month at (1141, 245) on a[data-handler='next']
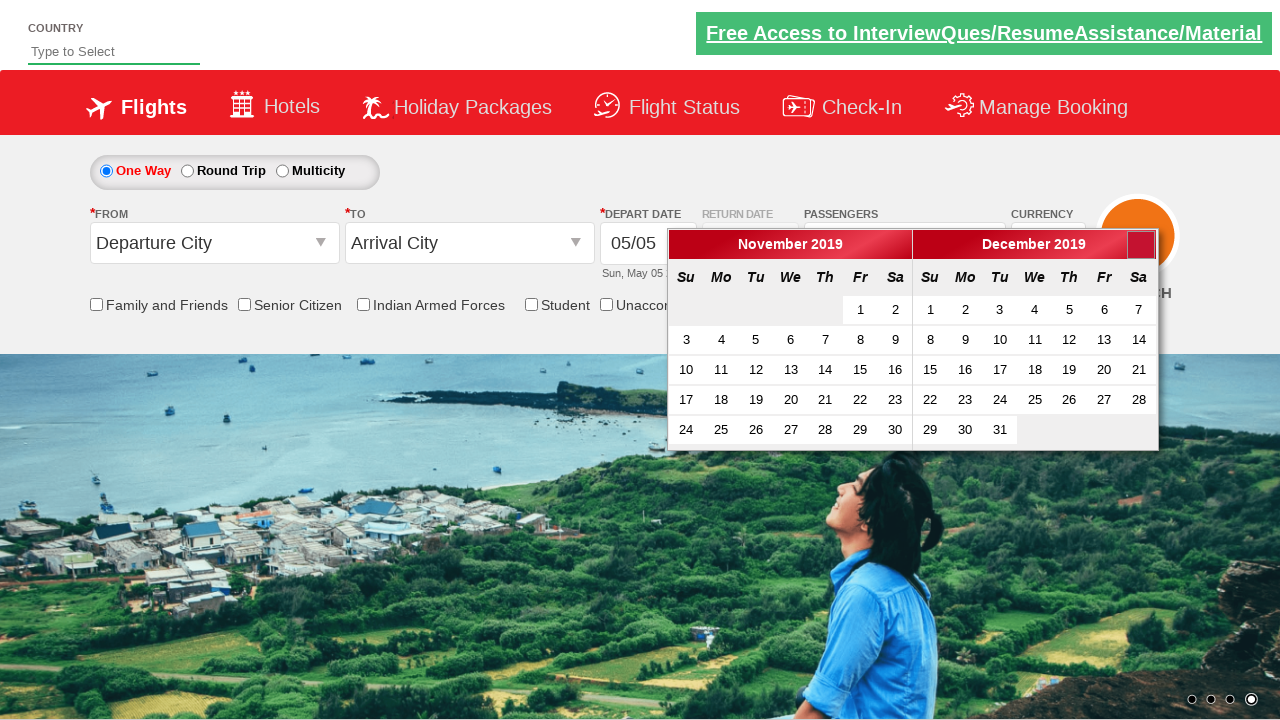

Waited 1 second for month transition
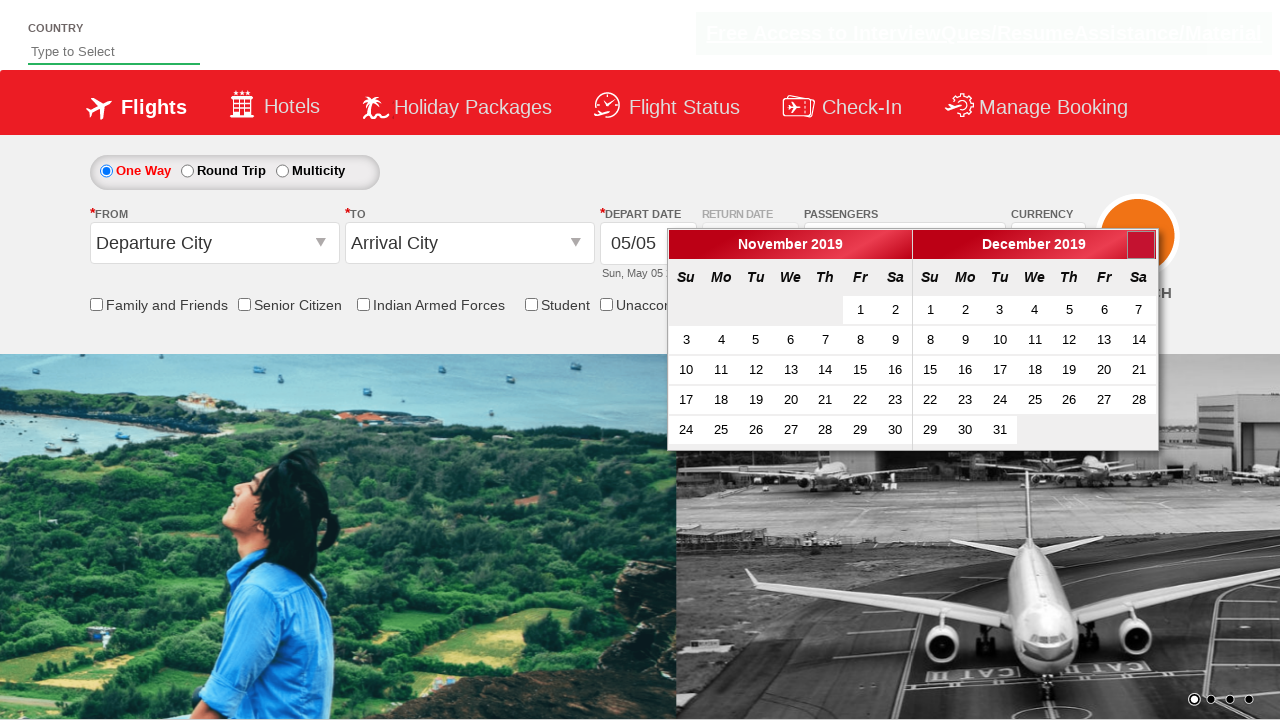

Clicked next button to navigate to next month at (1141, 245) on a[data-handler='next']
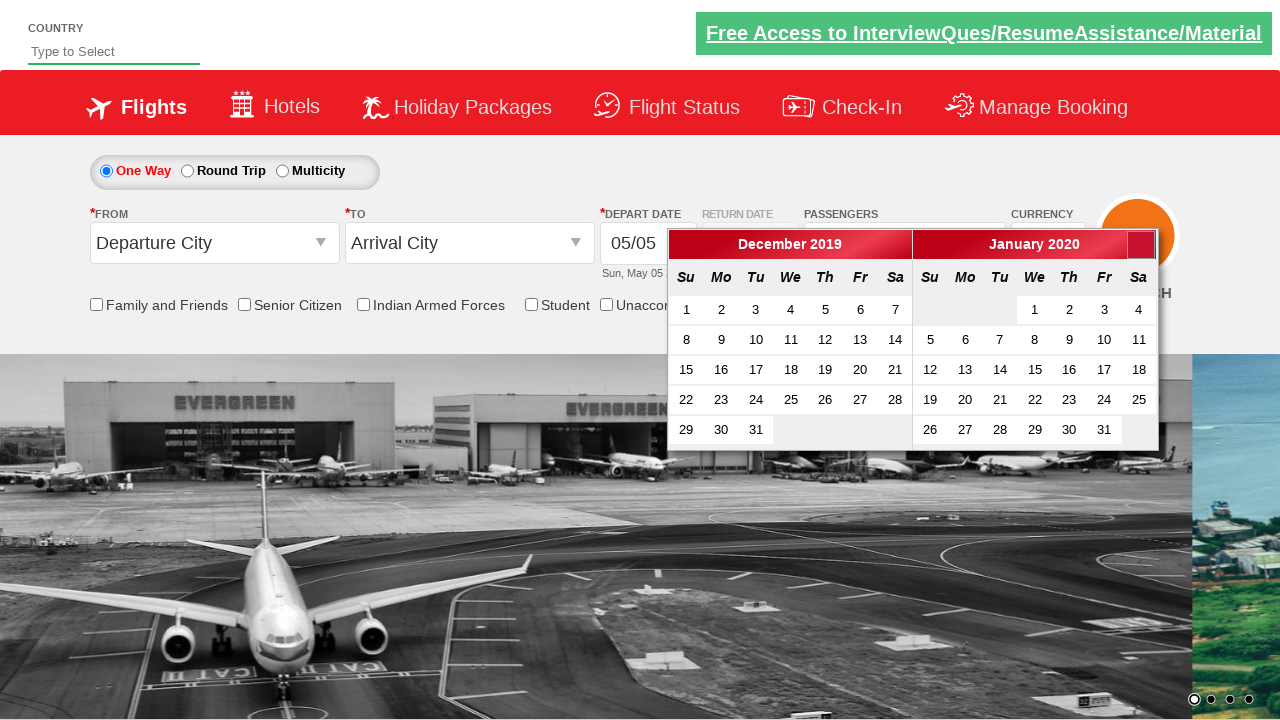

Waited 1 second for month transition
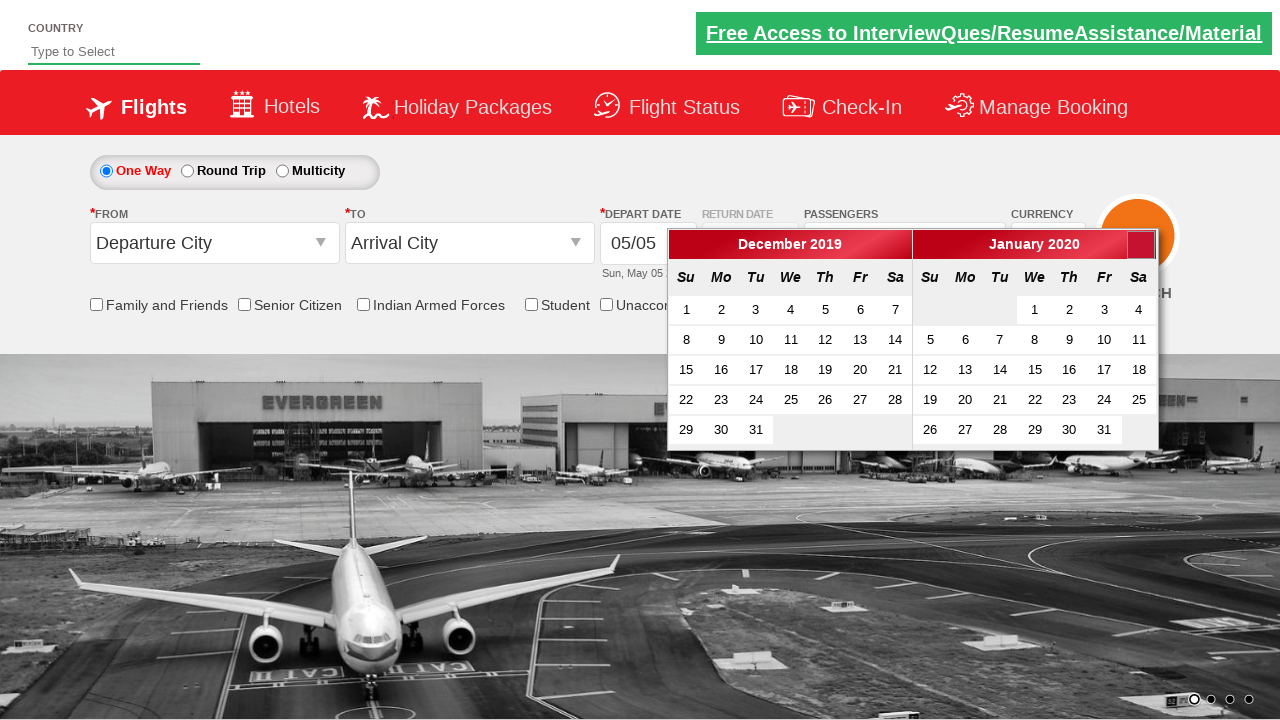

Navigated to December month in calendar
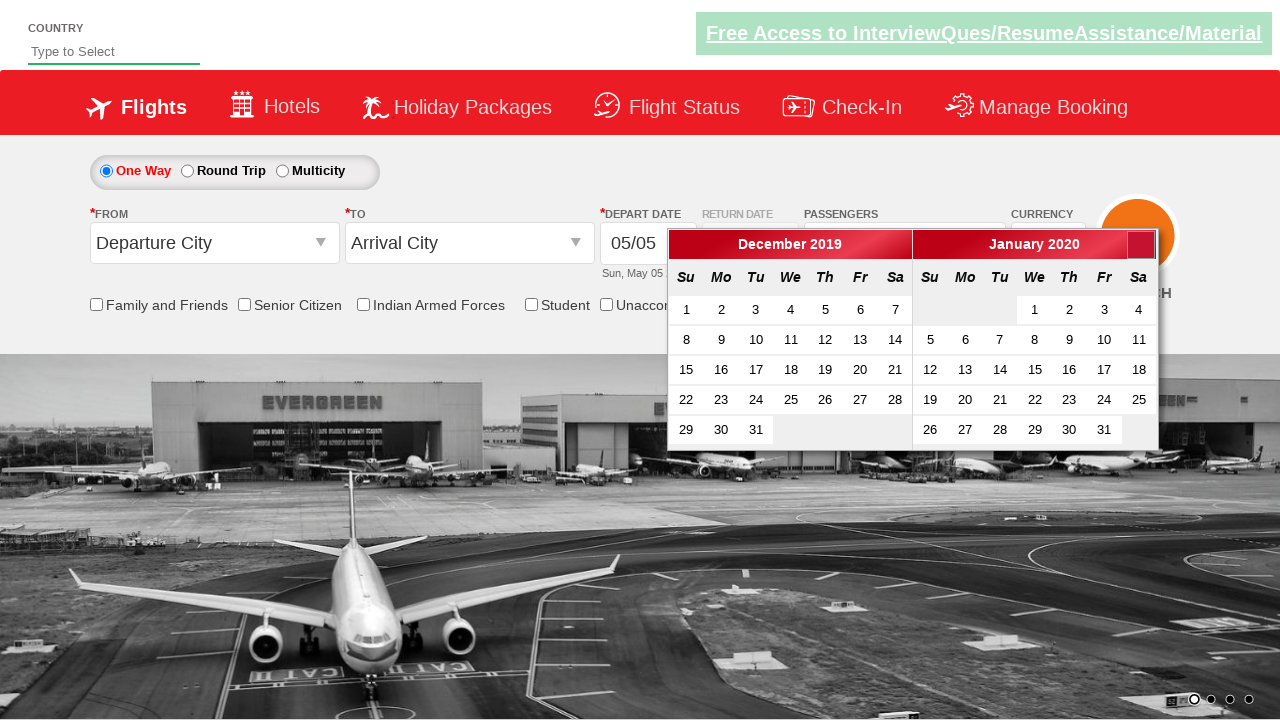

Retrieved all available day elements from calendar
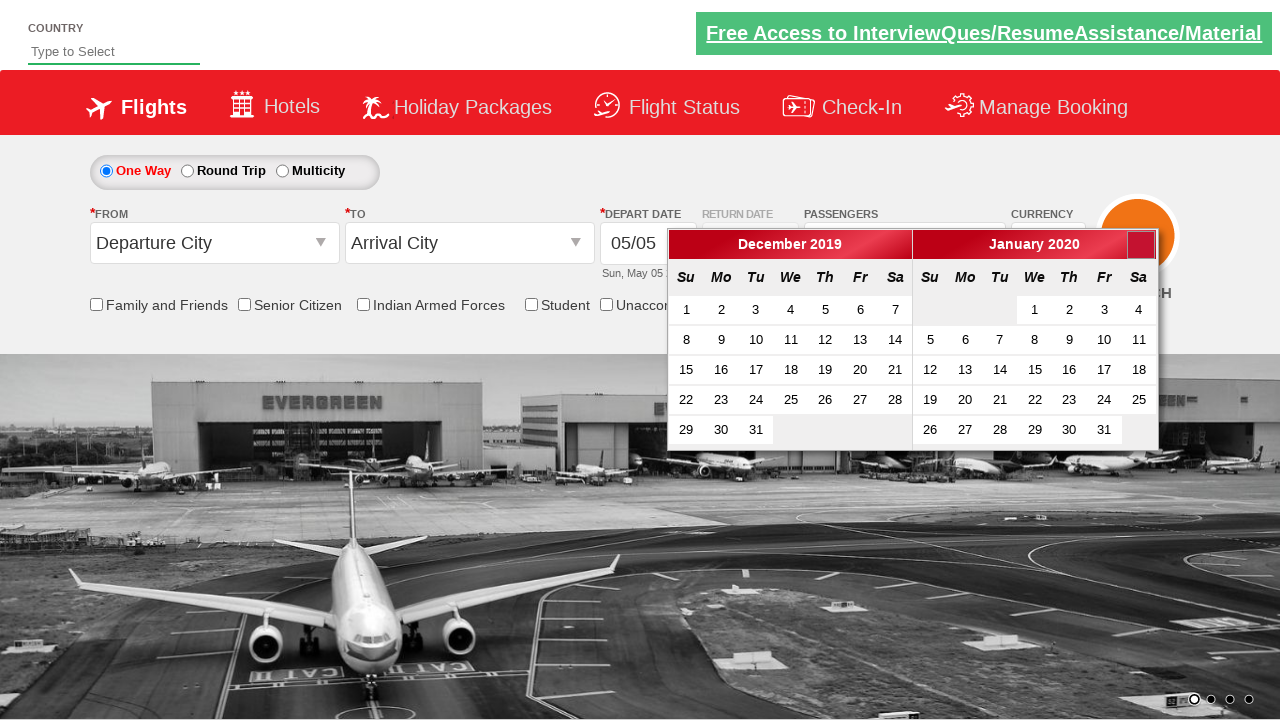

Selected the 20th day of December at (860, 370) on [data-handler='selectDay'] >> nth=19
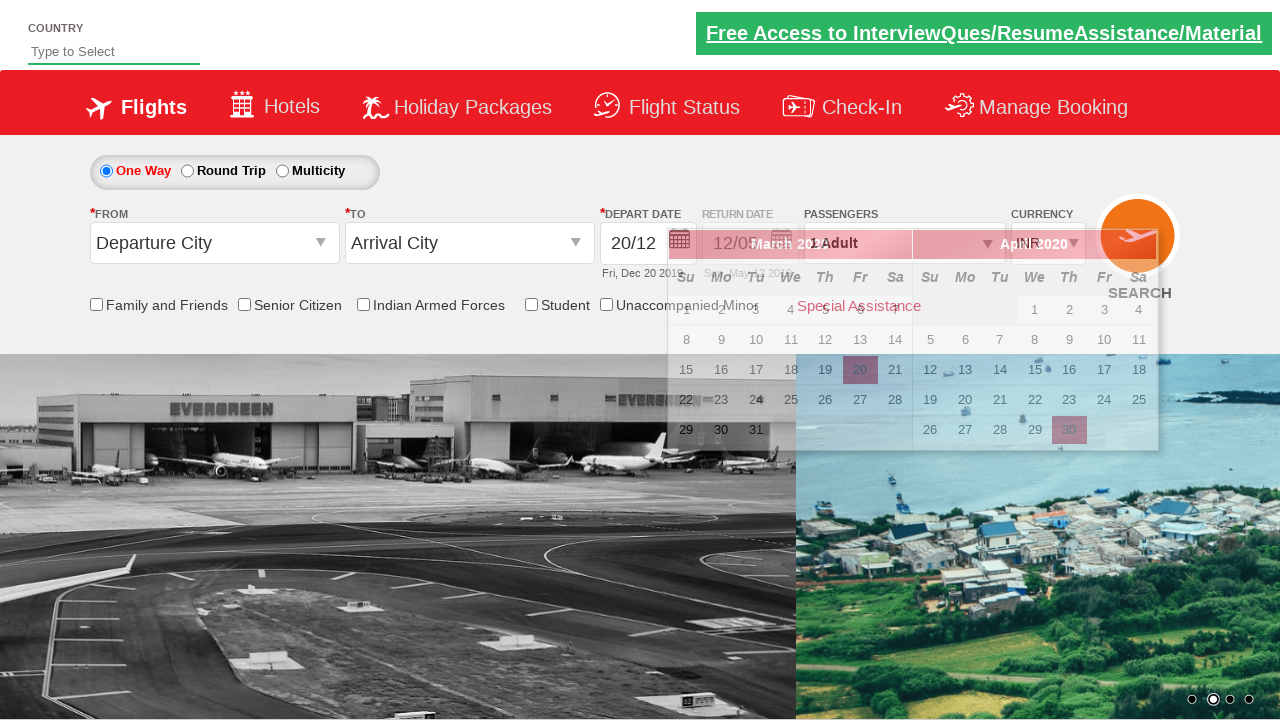

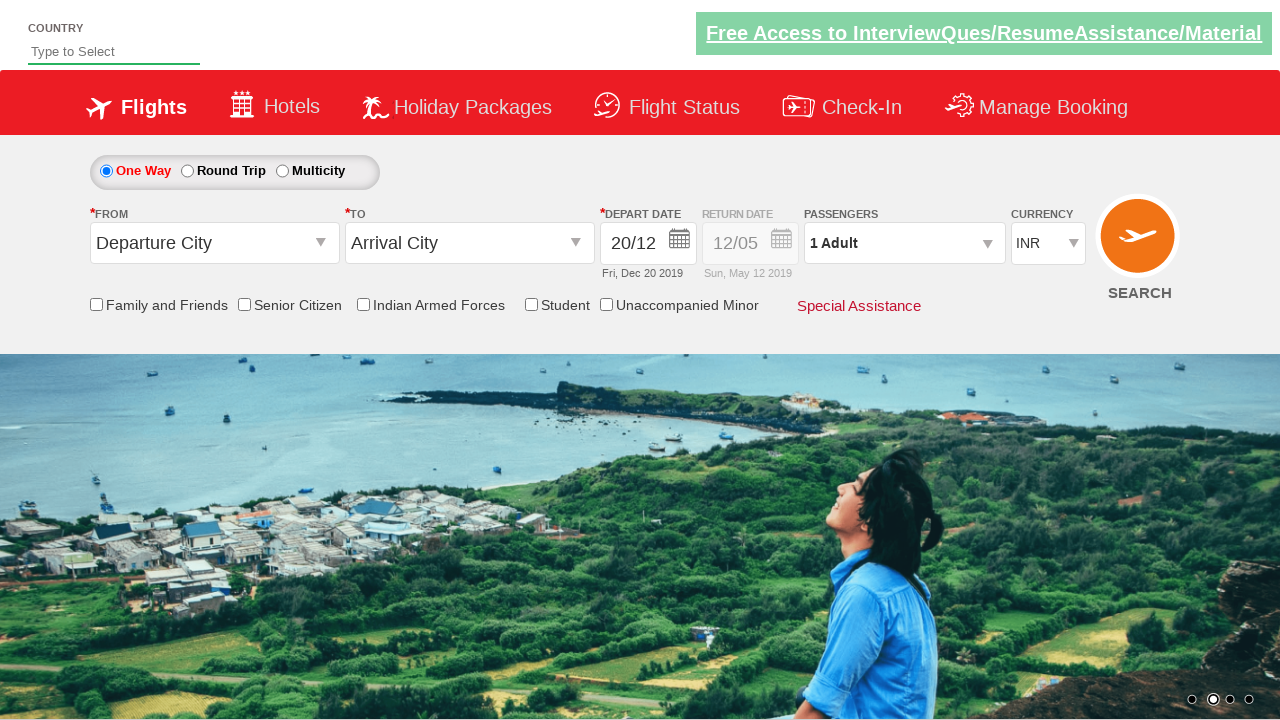